Tests iframe interactions by switching between frames, clicking buttons inside frames, and counting the total number of iframes on the page

Starting URL: https://leafground.com/frame.xhtml

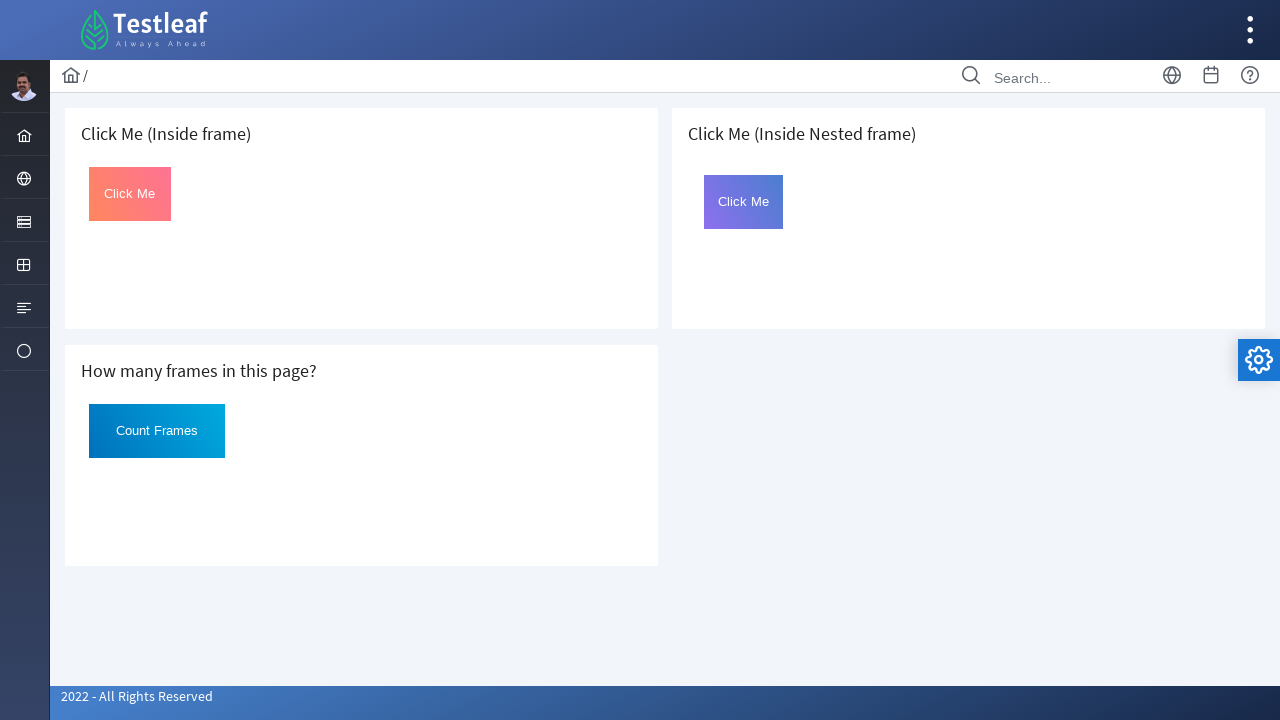

Located first iframe on the page
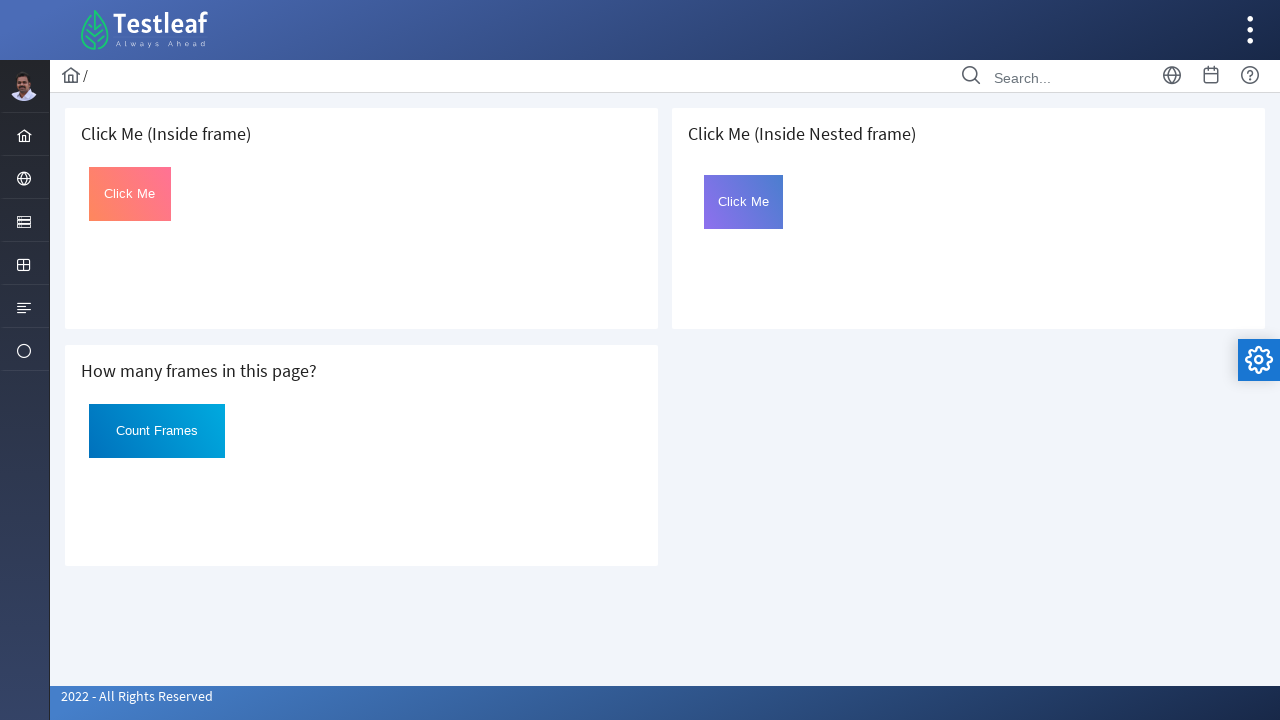

Clicked button inside first iframe at (130, 194) on iframe >> nth=0 >> internal:control=enter-frame >> #Click
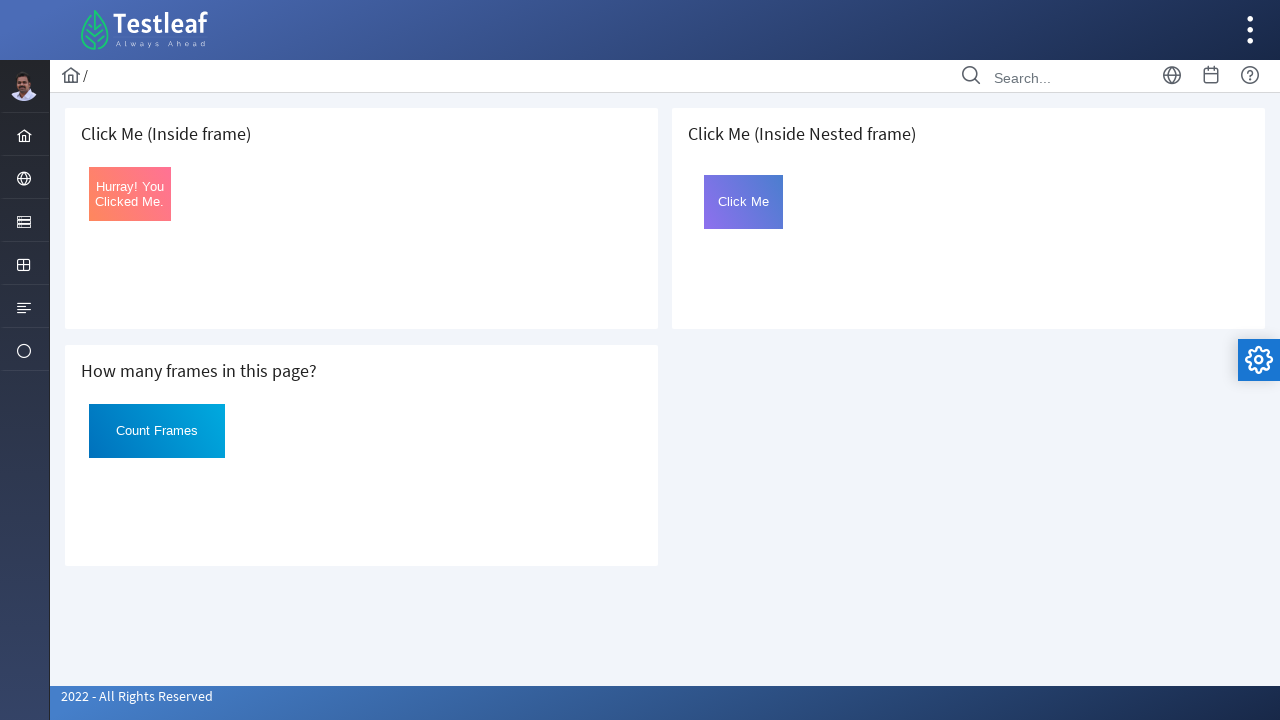

Located third iframe on the page
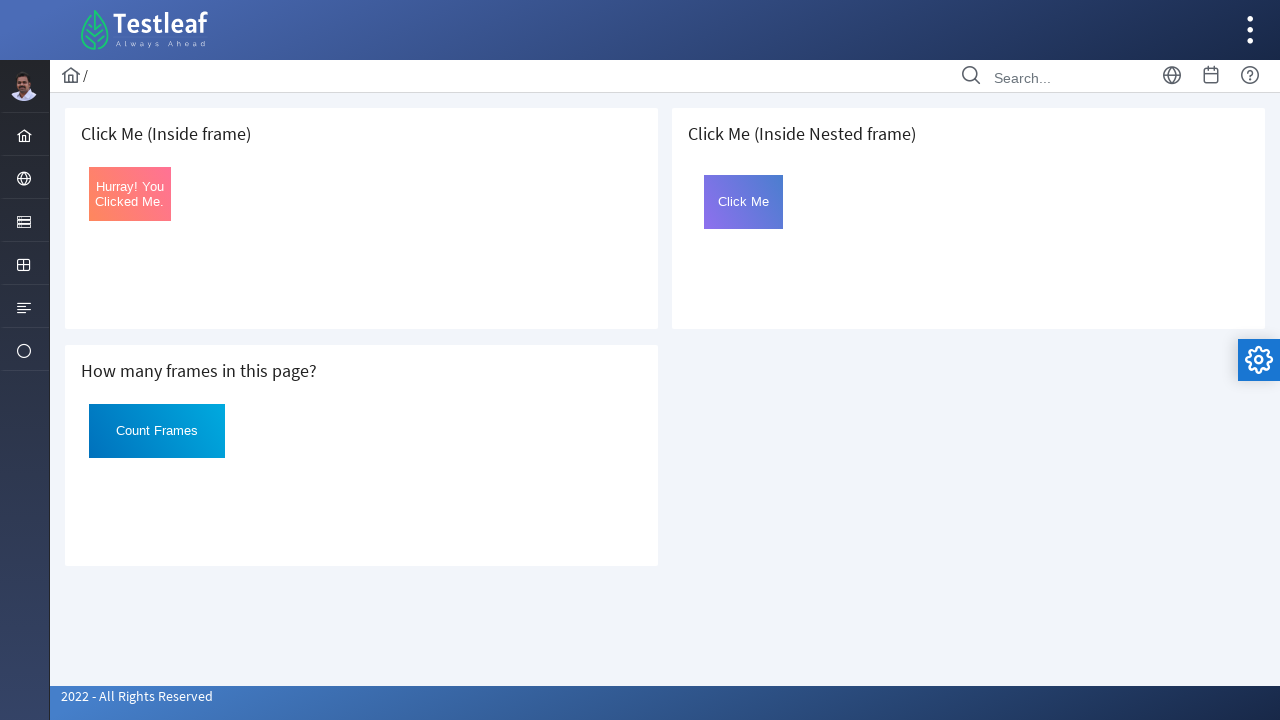

Located nested iframe inside third iframe
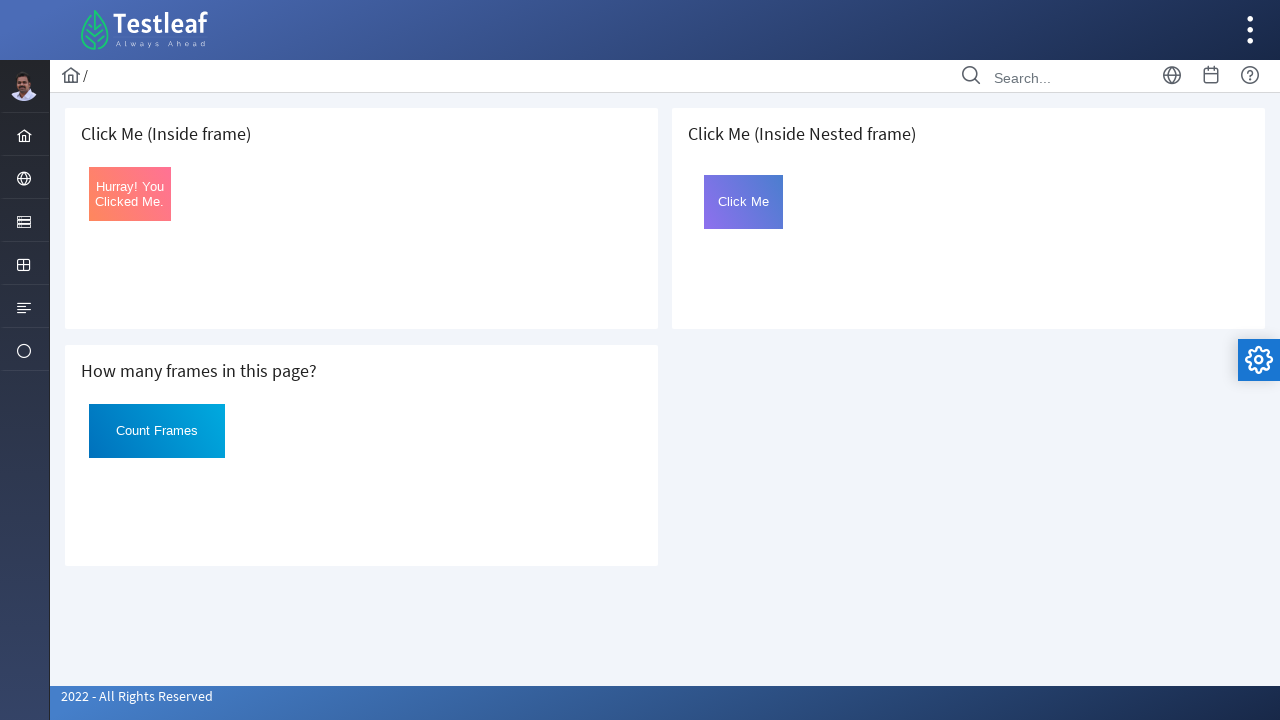

Clicked button inside nested iframe at (744, 202) on iframe >> nth=2 >> internal:control=enter-frame >> iframe[name='frame2'] >> inte
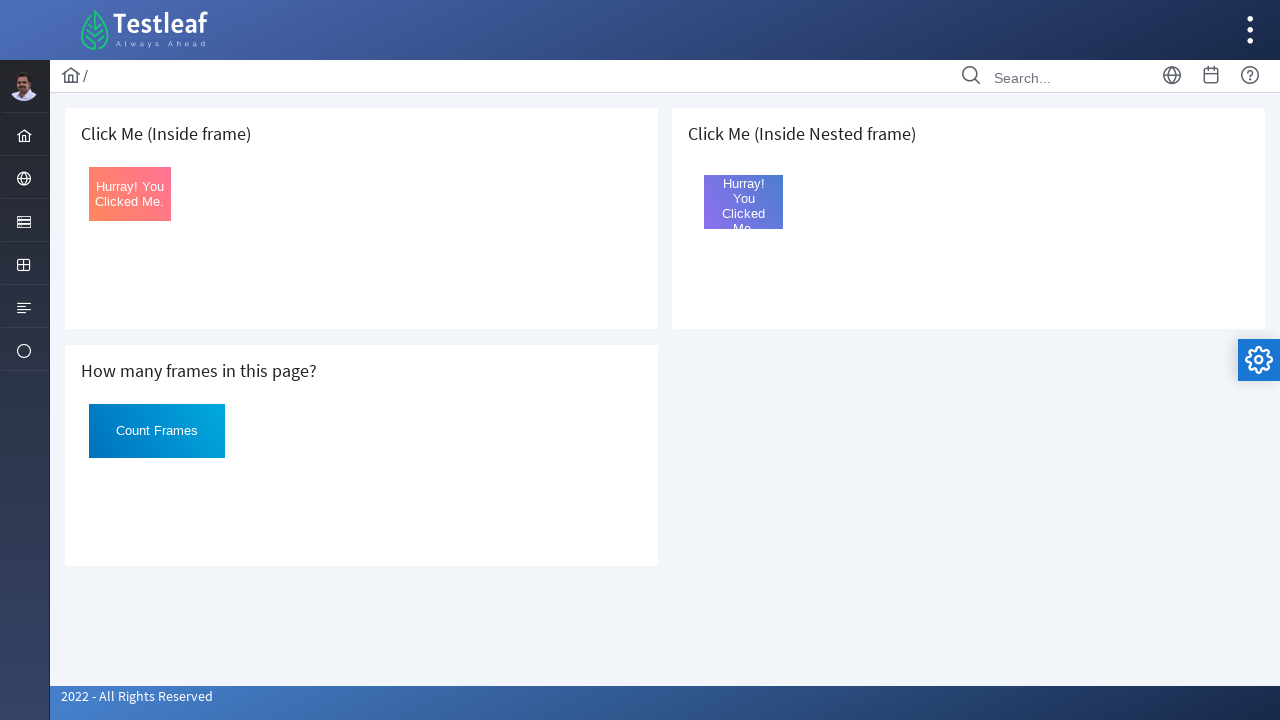

Counted total iframes on page: 3
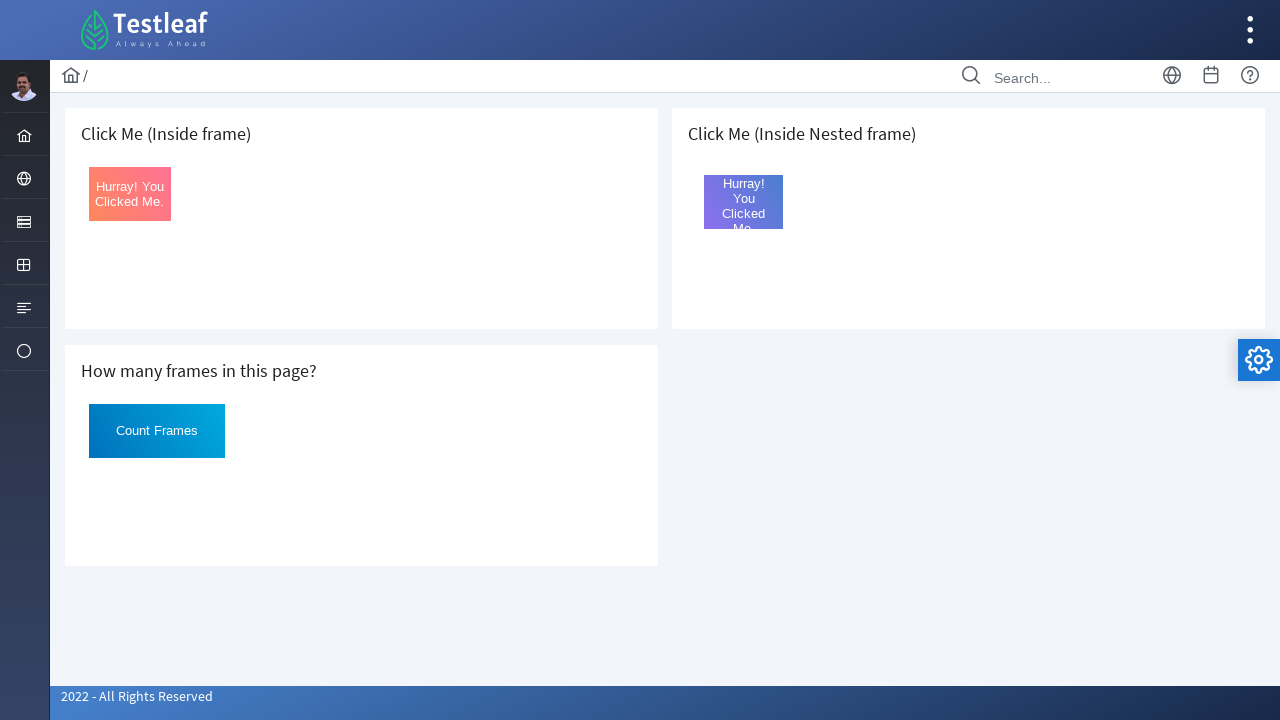

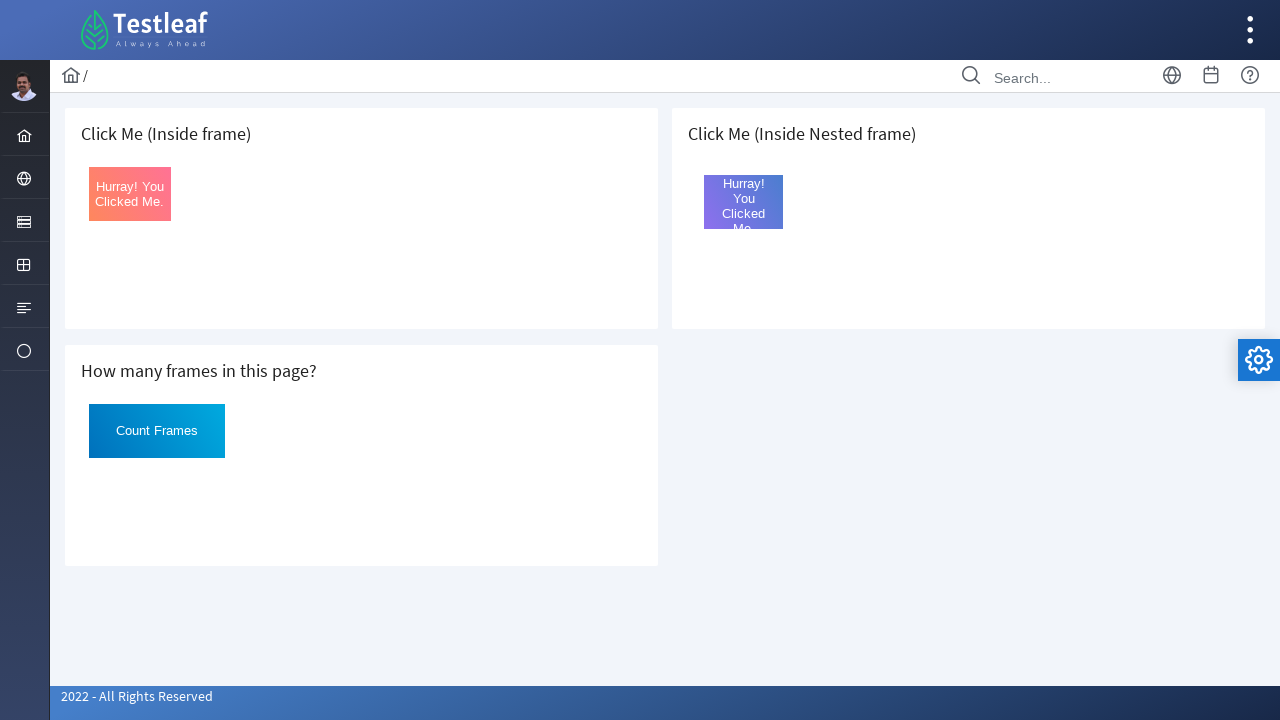